Tests the Alerts demo page by verifying the page title and clicking the alert button to trigger an alert dialog.

Starting URL: http://demo.automationtesting.in/Alerts.html

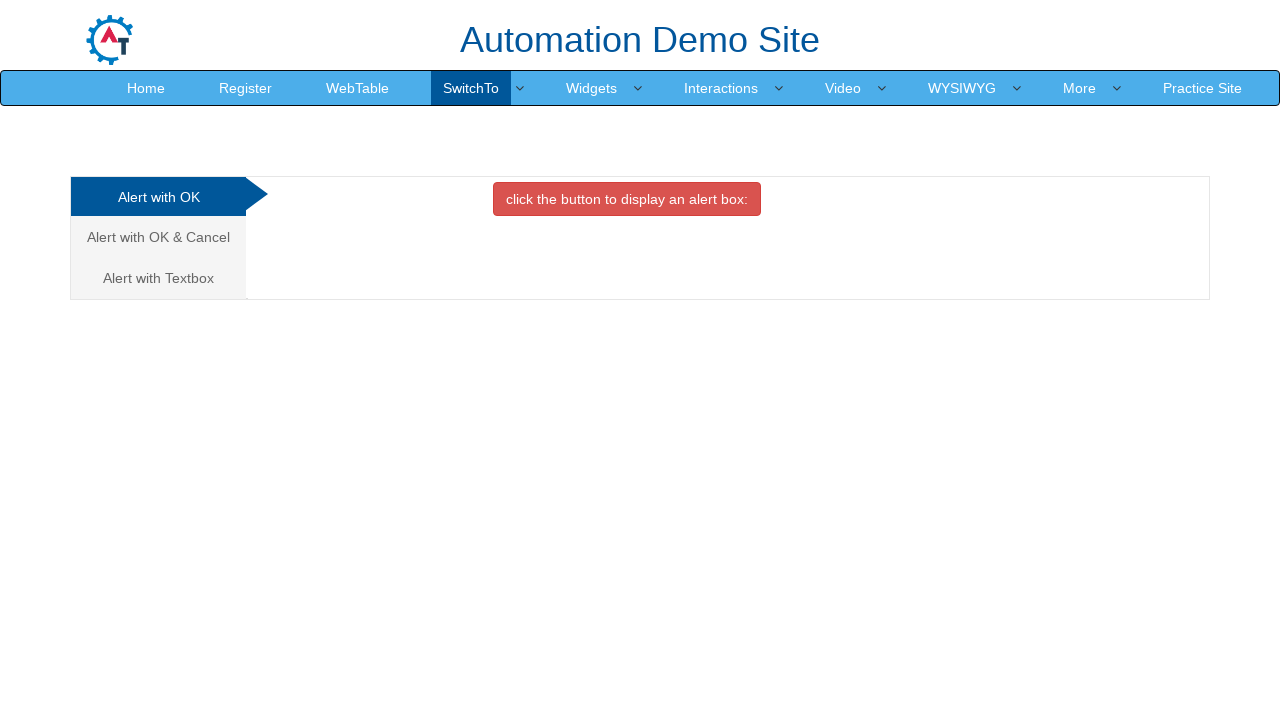

Verified page title contains 'Alerts'
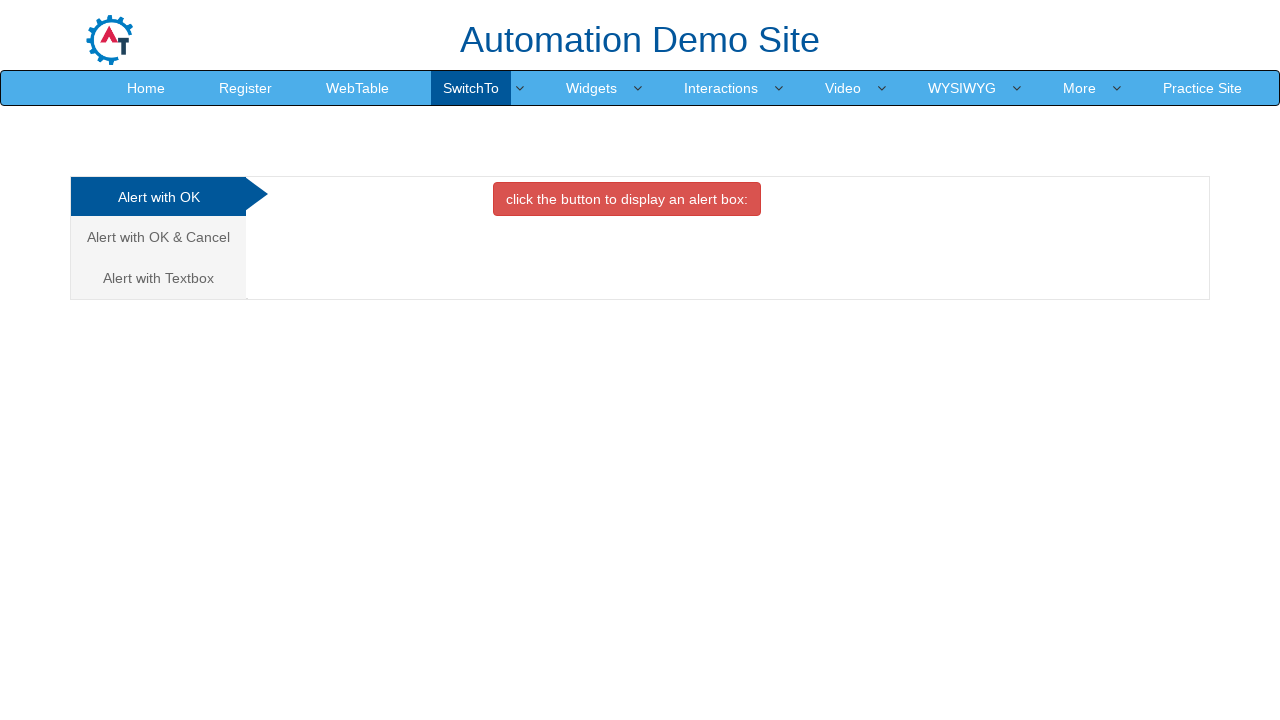

Clicked alert button with class btn.btn-danger at (627, 199) on button.btn.btn-danger
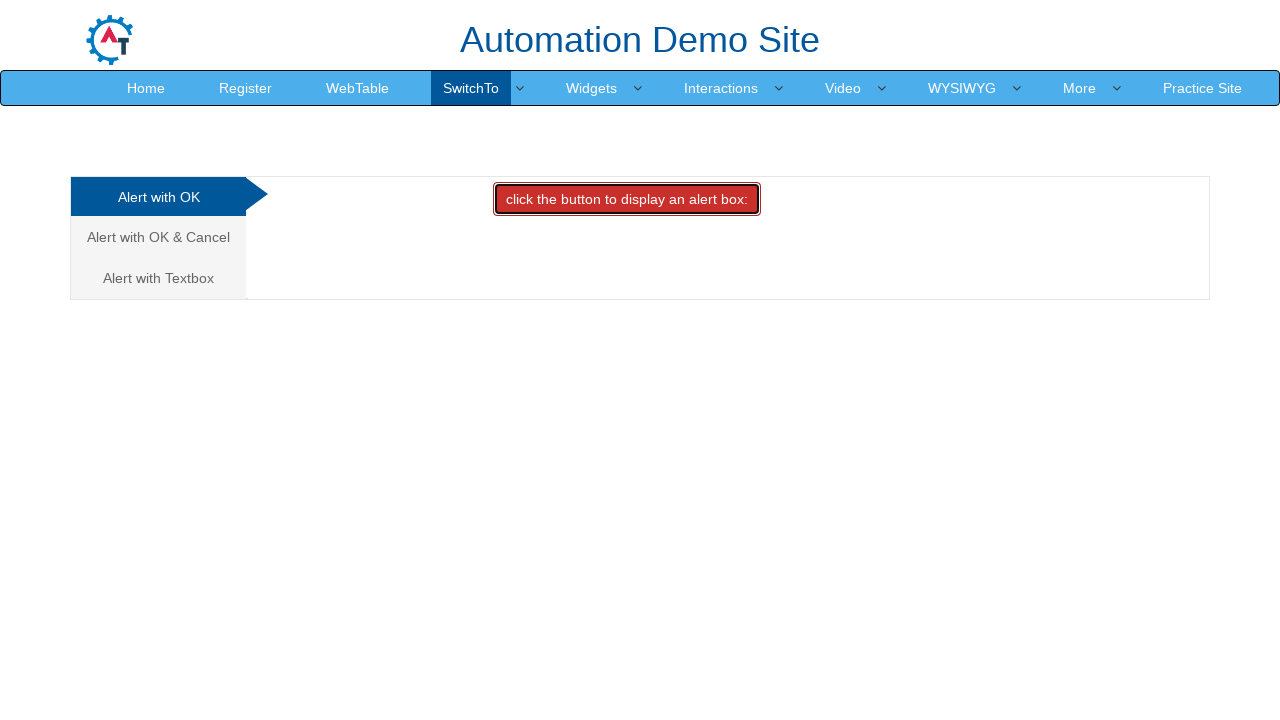

Set up dialog handler to accept alerts
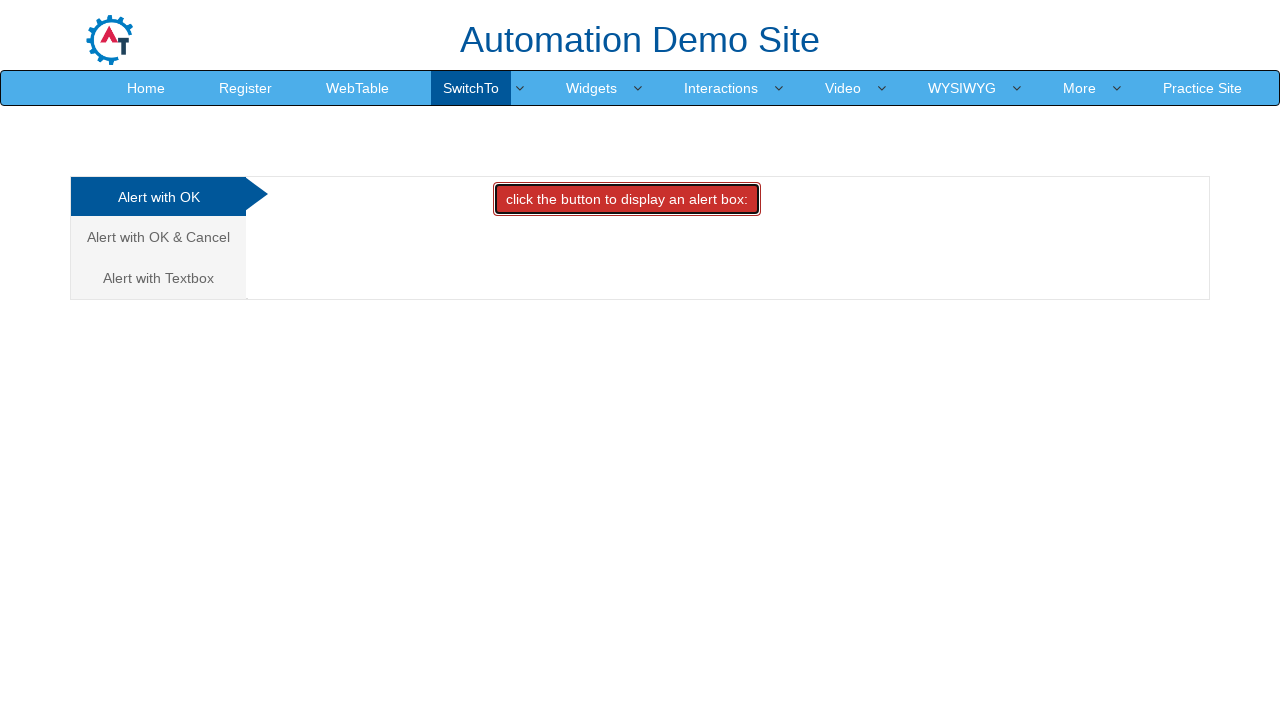

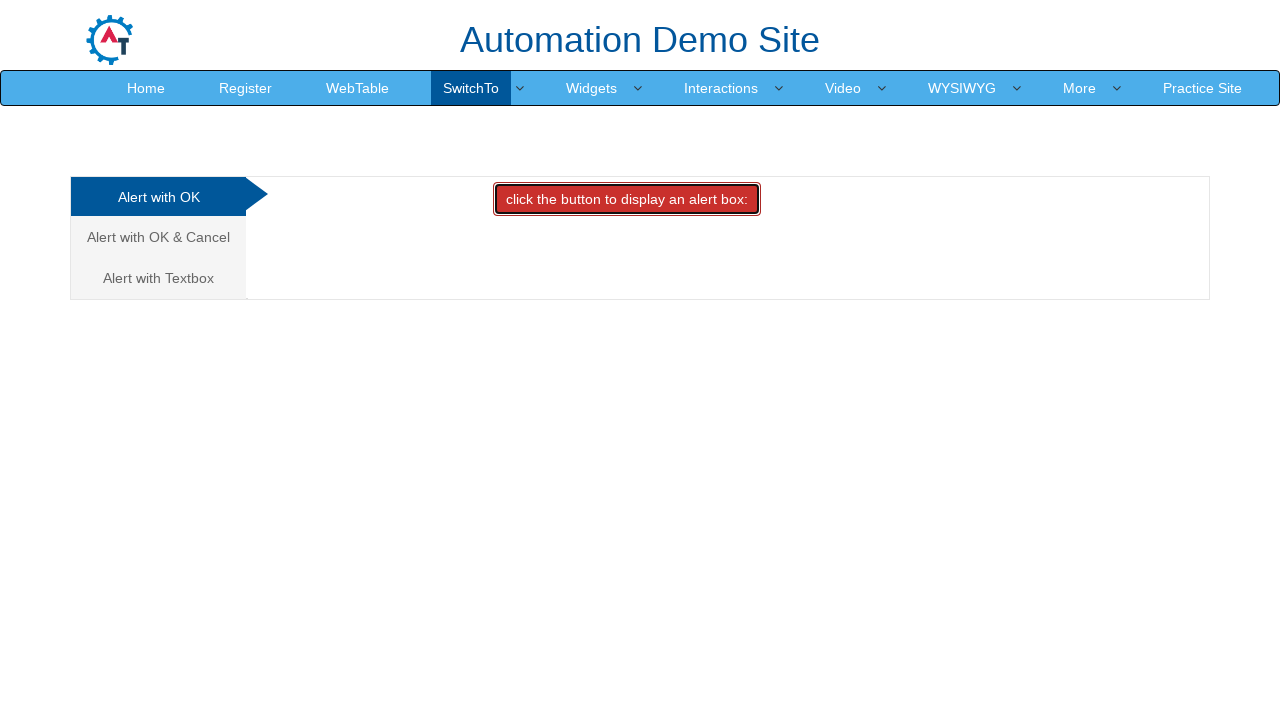